Tests keyboard input functionality by focusing on an input field and pressing a key to verify key press detection on a demo page.

Starting URL: https://the-internet.herokuapp.com/key_presses

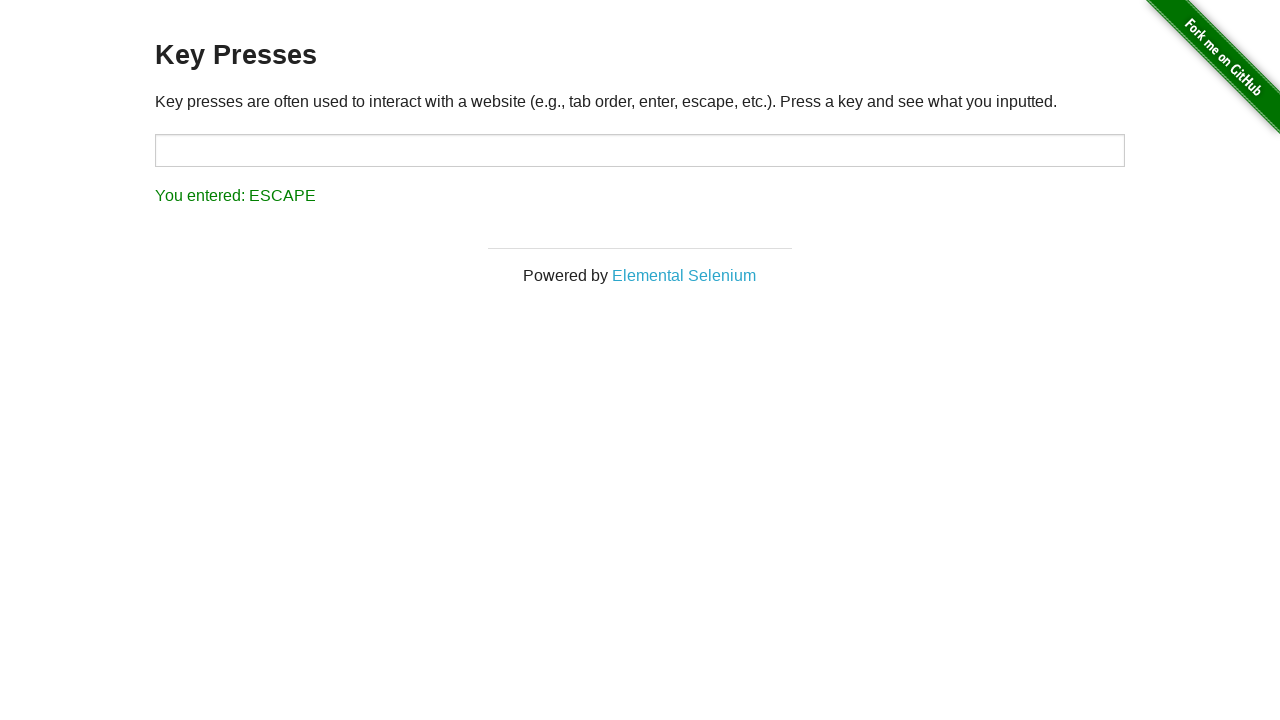

Clicked on target input field to focus it at (640, 150) on #target
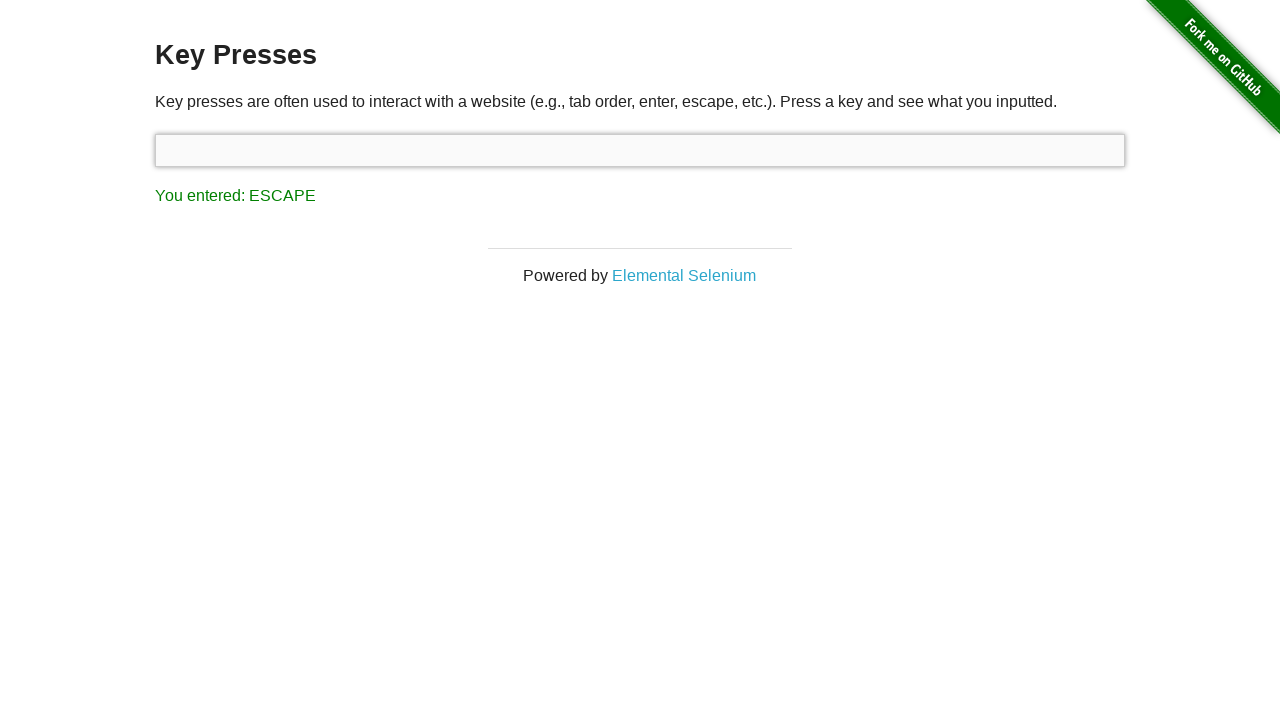

Pressed 'a' key to test key press detection
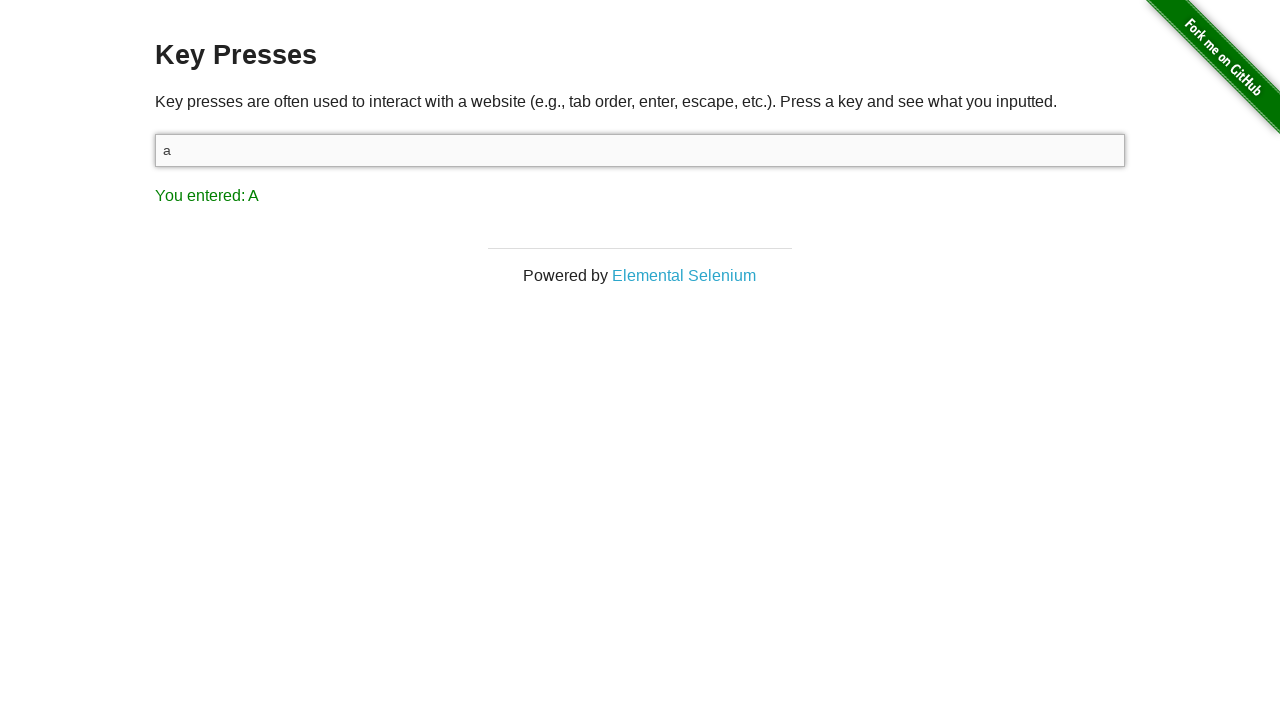

Result element displayed showing key press was detected
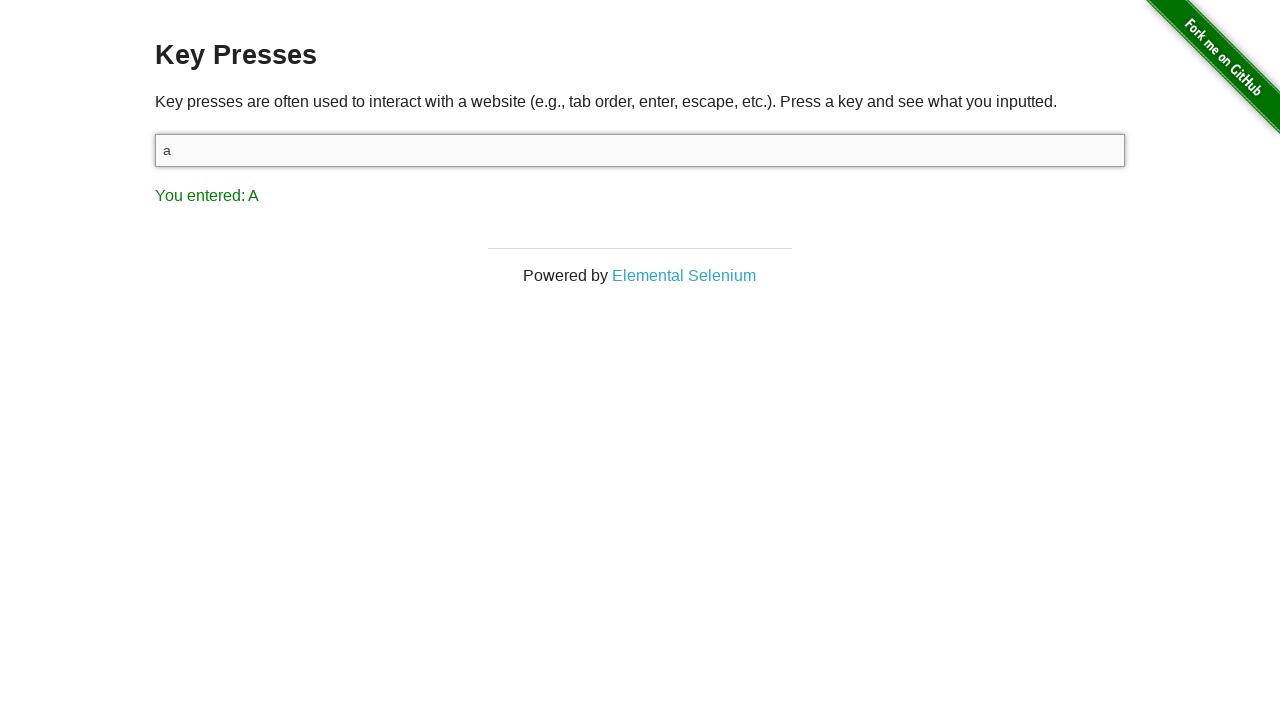

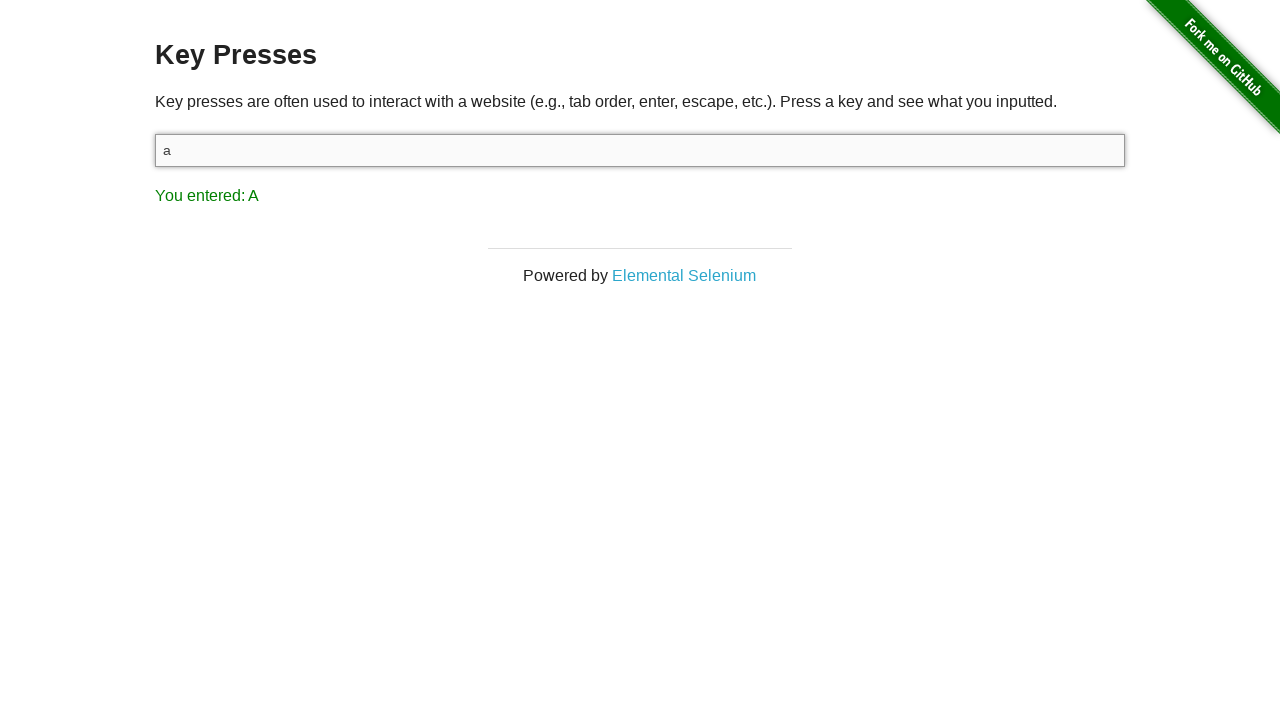